Navigates to Gmail homepage using Edge browser

Starting URL: http://www.gmail.com

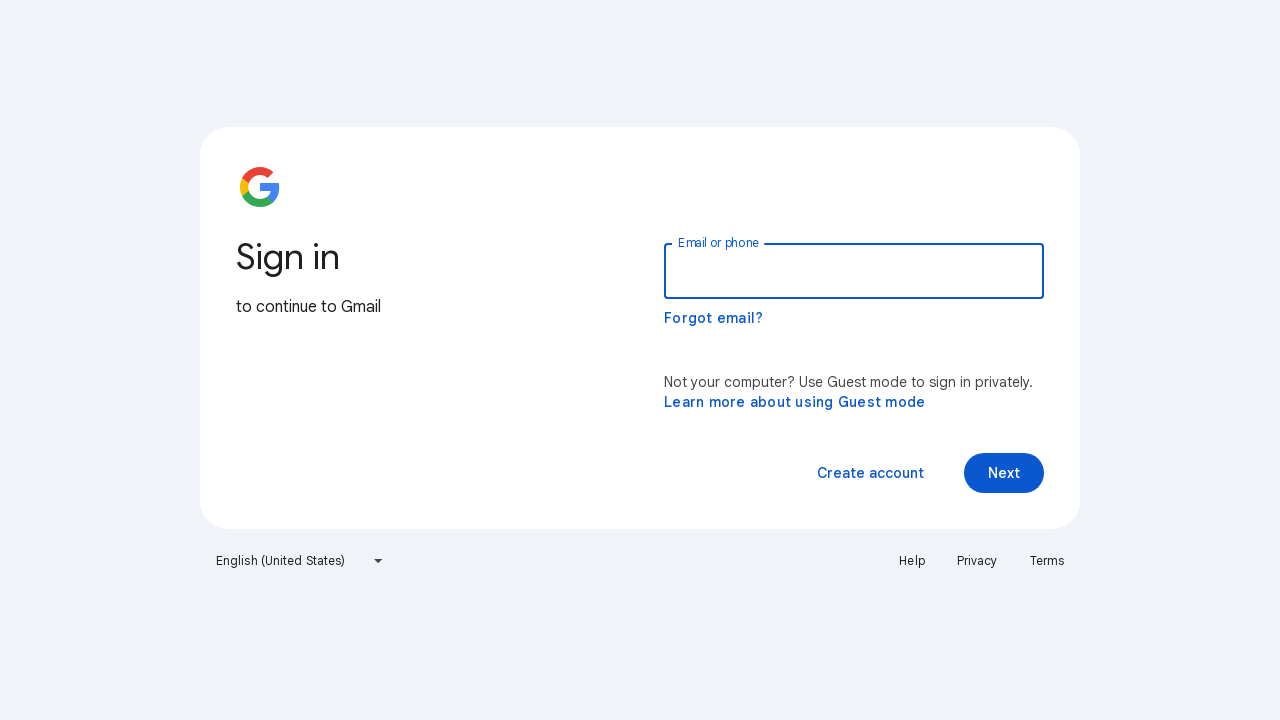

Navigated to Gmail homepage using Edge browser
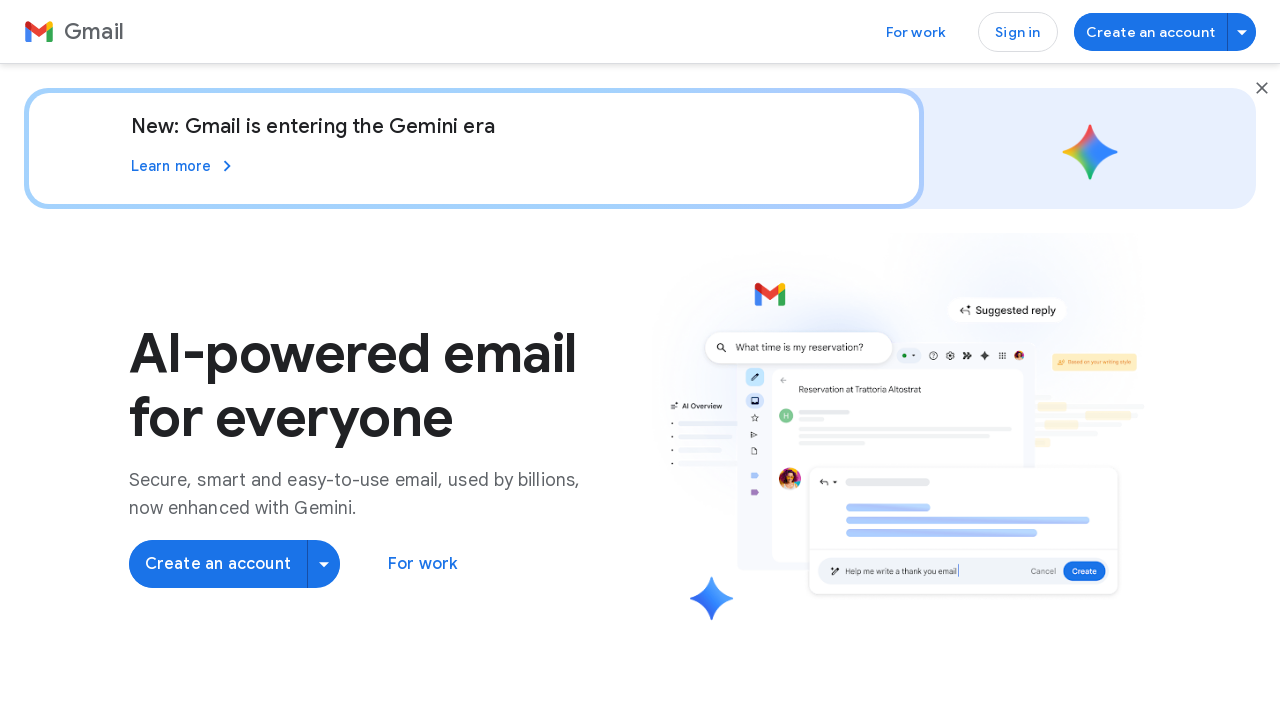

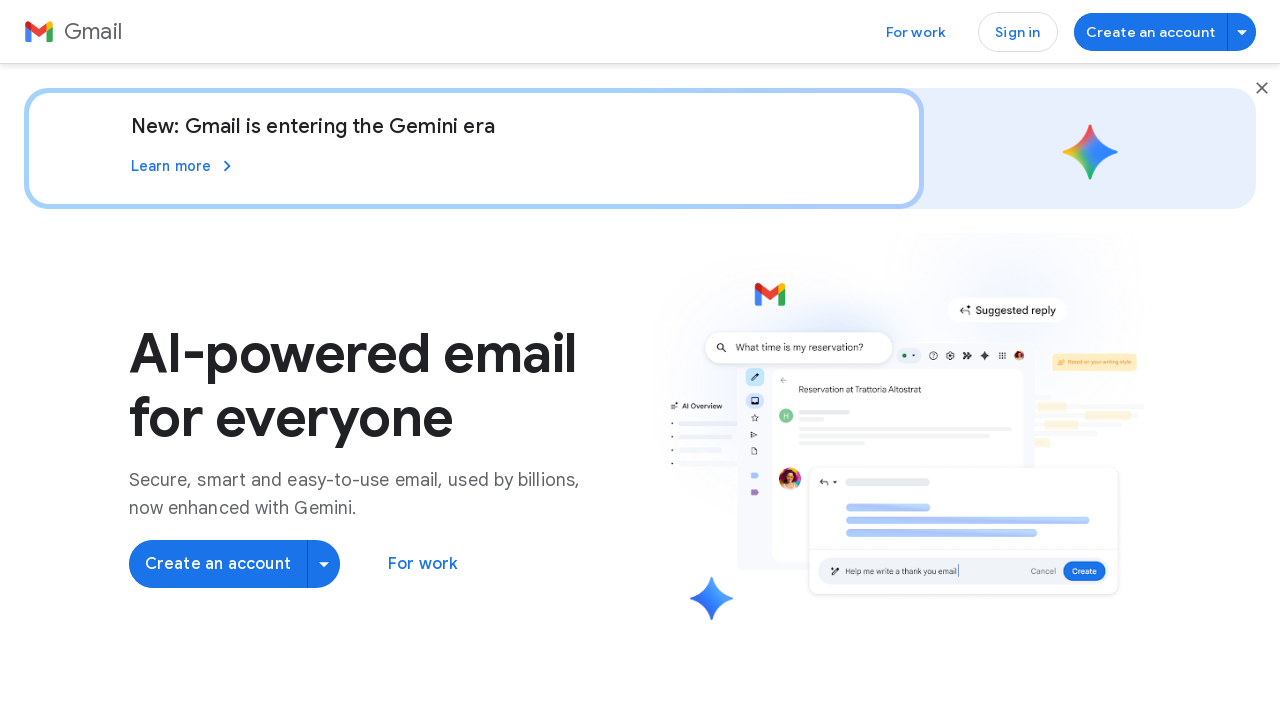